Tests the passenger selection functionality on SpiceJet by opening the travellers dropdown, incrementing the adult passenger count 4 times, and confirming the selection.

Starting URL: https://www.spicejet.com/

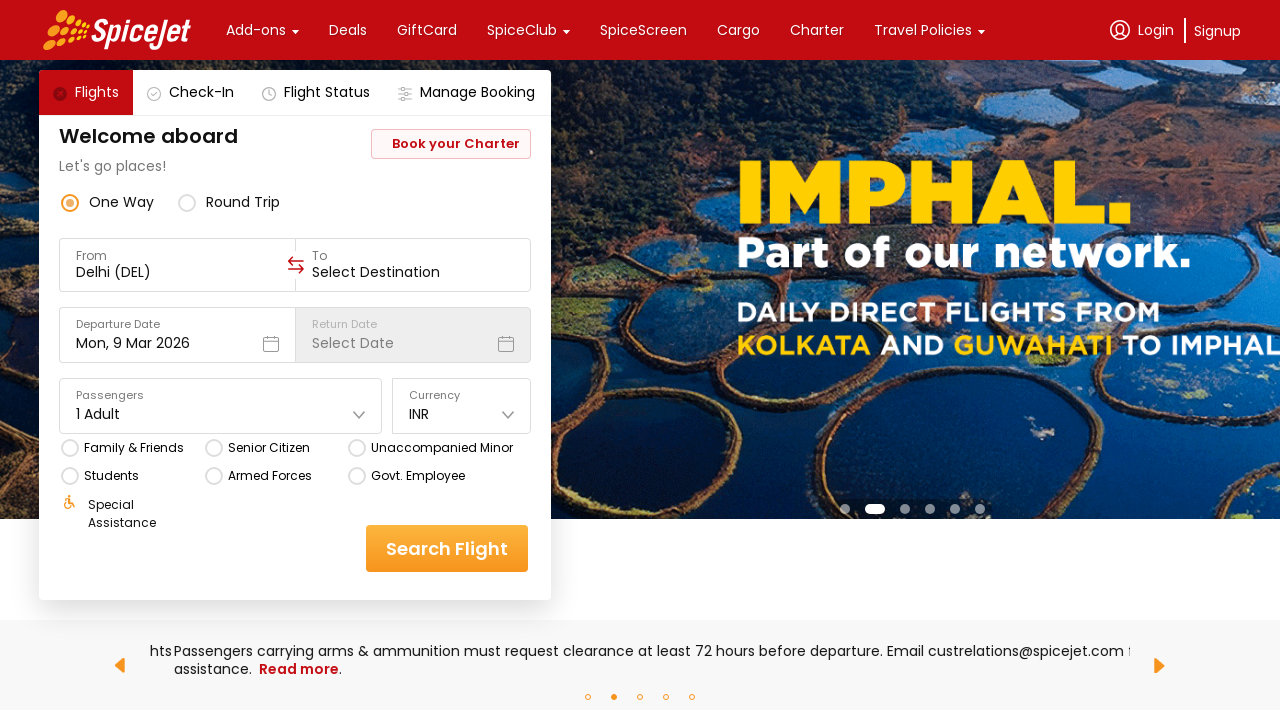

Clicked on travellers section to open passenger selection dropdown at (221, 406) on div[data-testid='home-page-travellers']
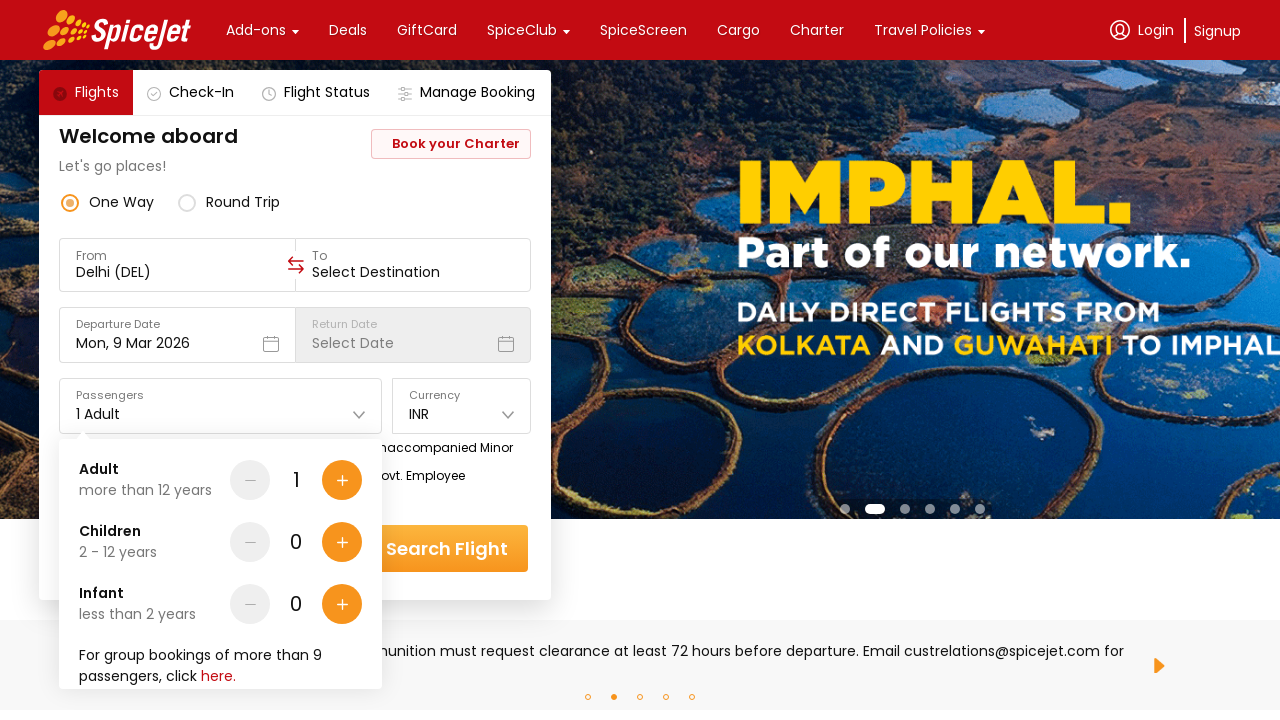

Passenger selection panel appeared with adult increment button
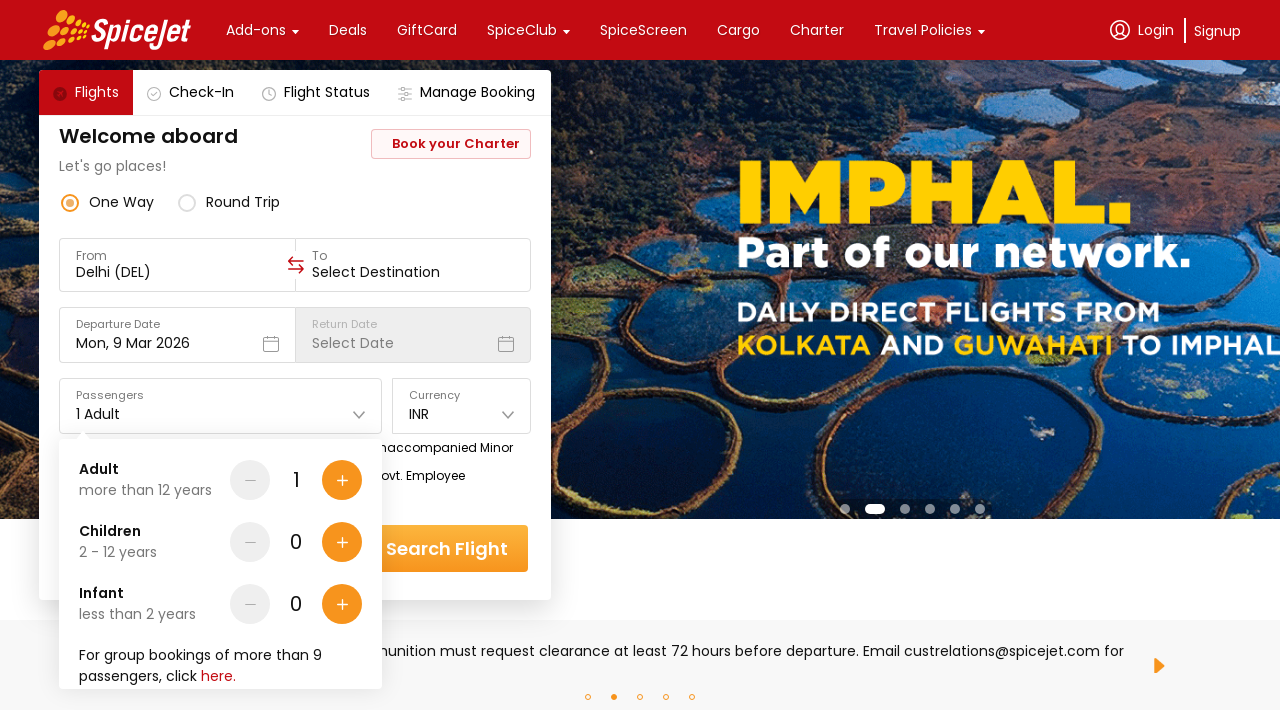

Incremented adult passenger count (iteration 1 of 4) at (342, 480) on div[data-testid='Adult-testID-plus-one-cta']
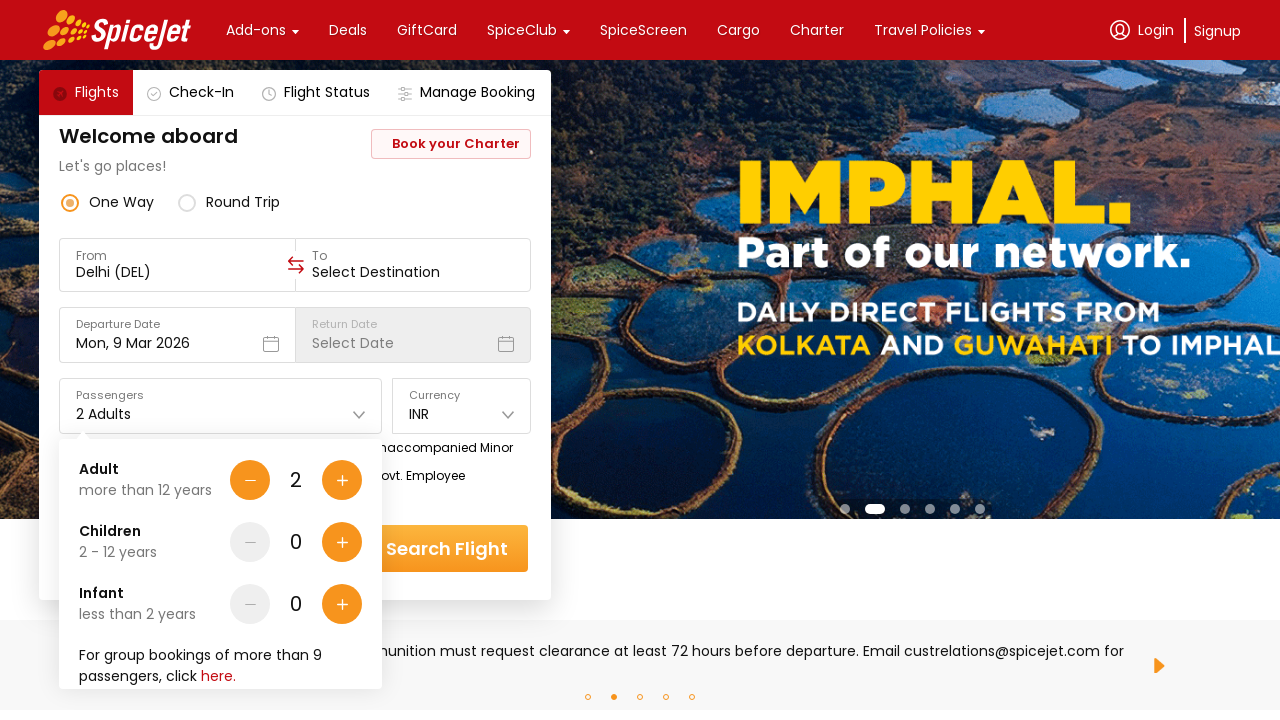

Incremented adult passenger count (iteration 2 of 4) at (342, 480) on div[data-testid='Adult-testID-plus-one-cta']
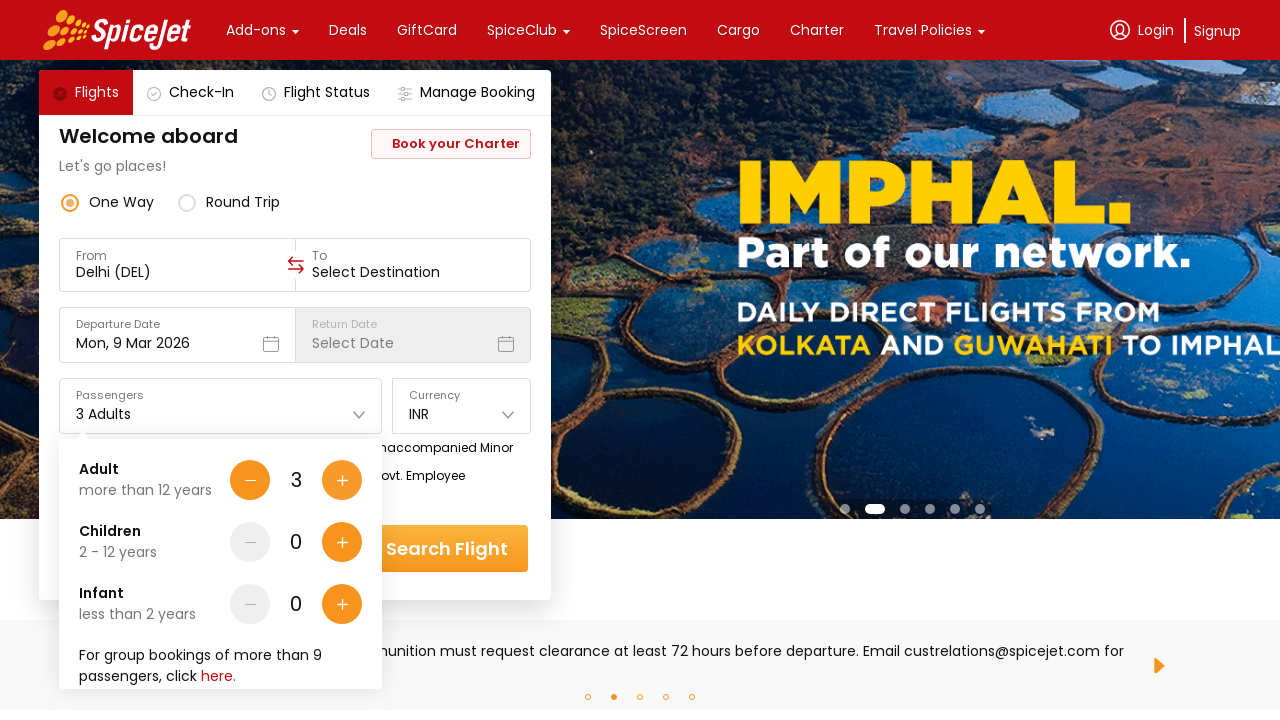

Incremented adult passenger count (iteration 3 of 4) at (342, 480) on div[data-testid='Adult-testID-plus-one-cta']
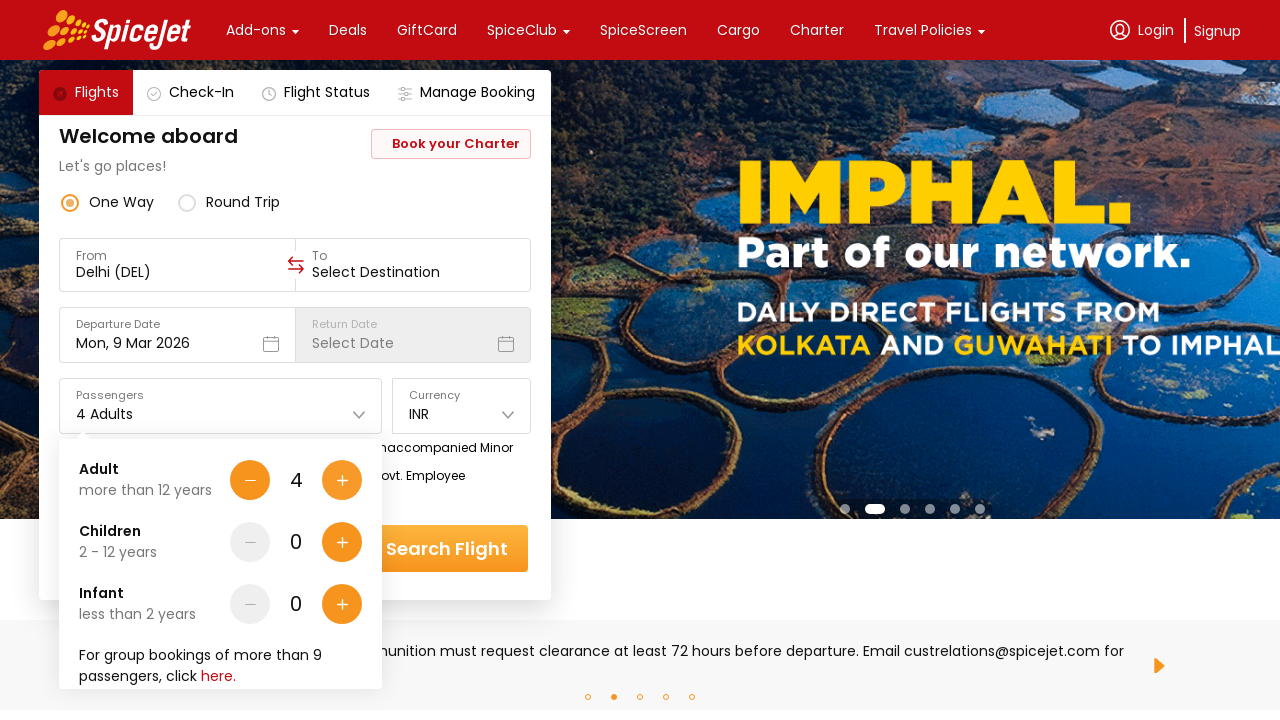

Incremented adult passenger count (iteration 4 of 4) at (342, 480) on div[data-testid='Adult-testID-plus-one-cta']
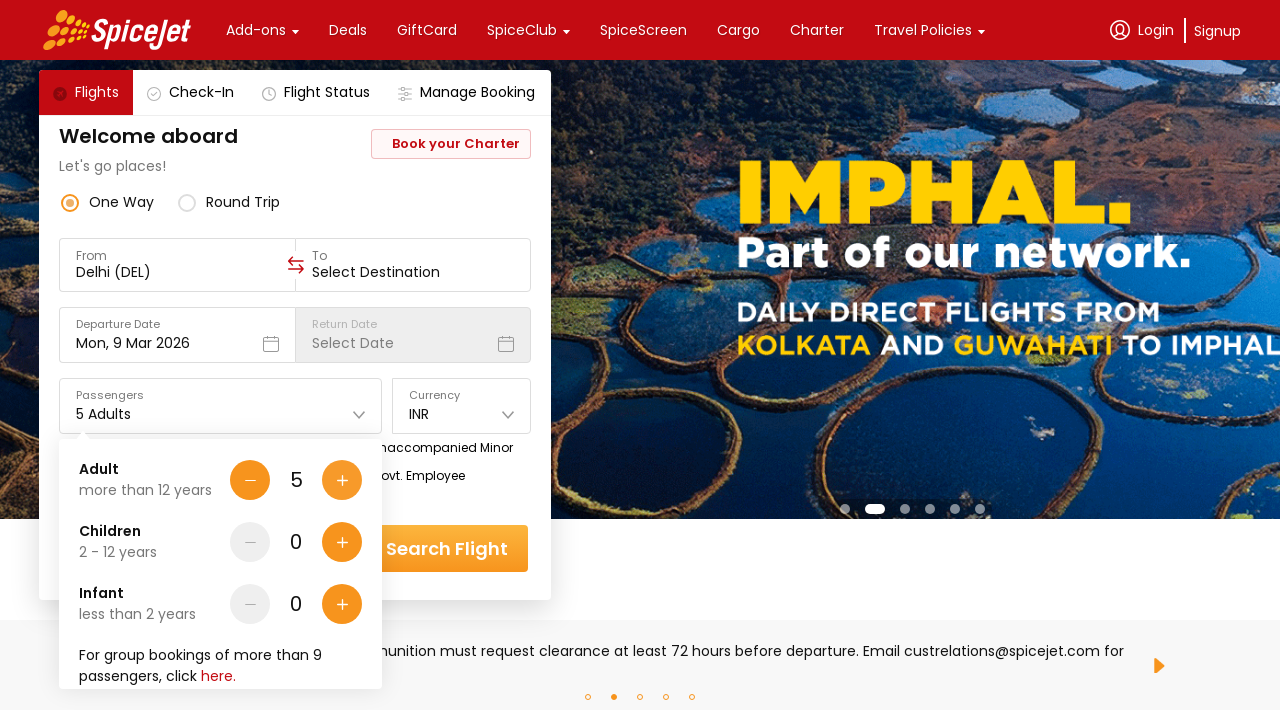

Clicked done button to confirm passenger selection with 4 adults at (317, 648) on div[data-testid='home-page-travellers-done-cta']
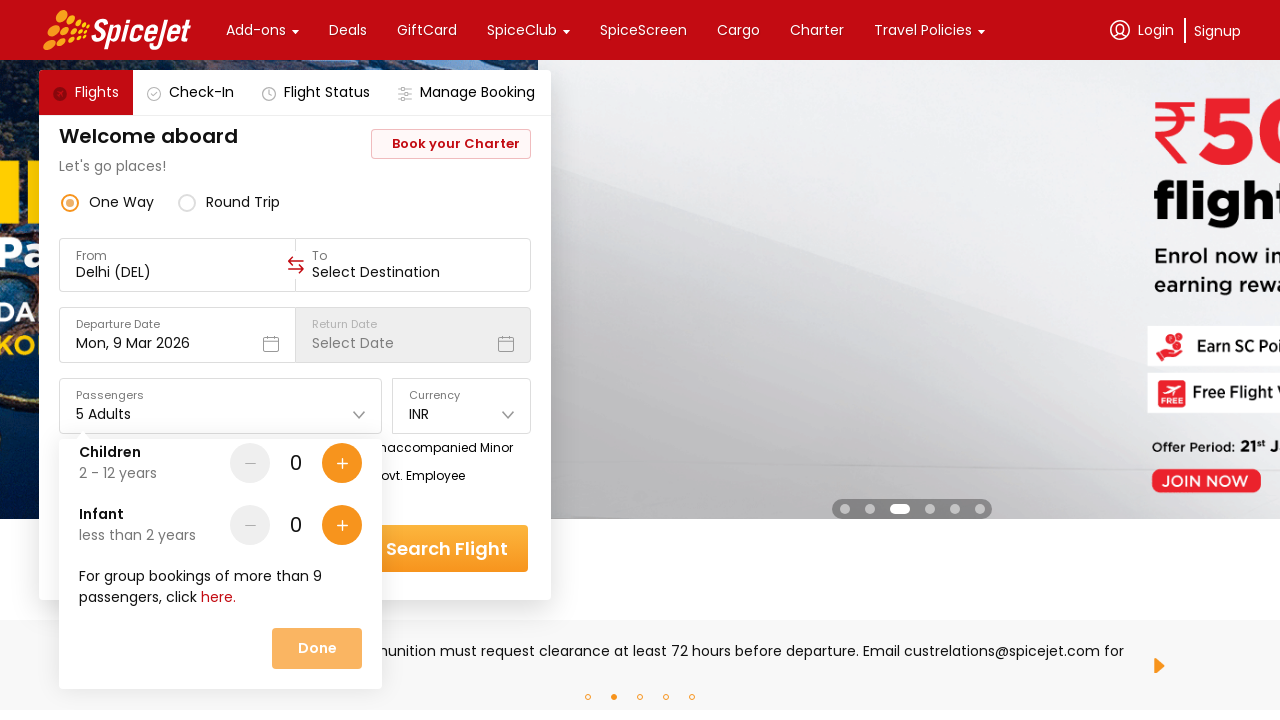

Travellers section confirmed visible - passenger selection completed successfully
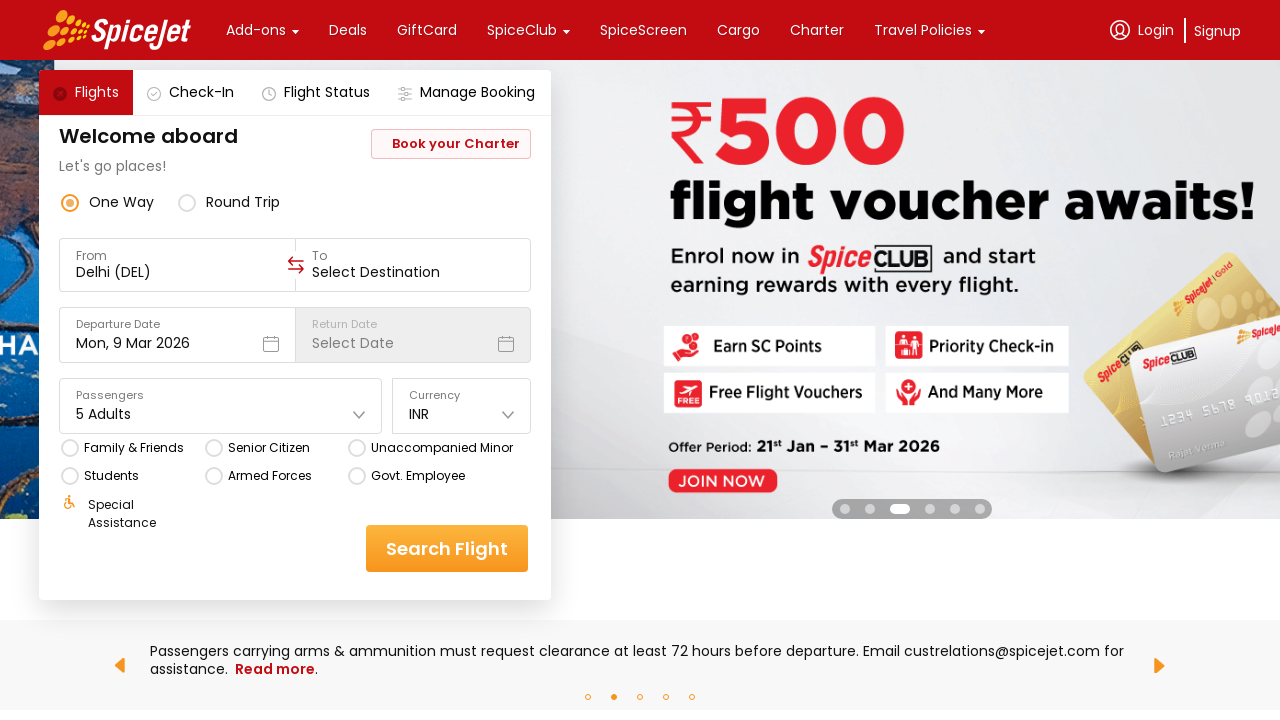

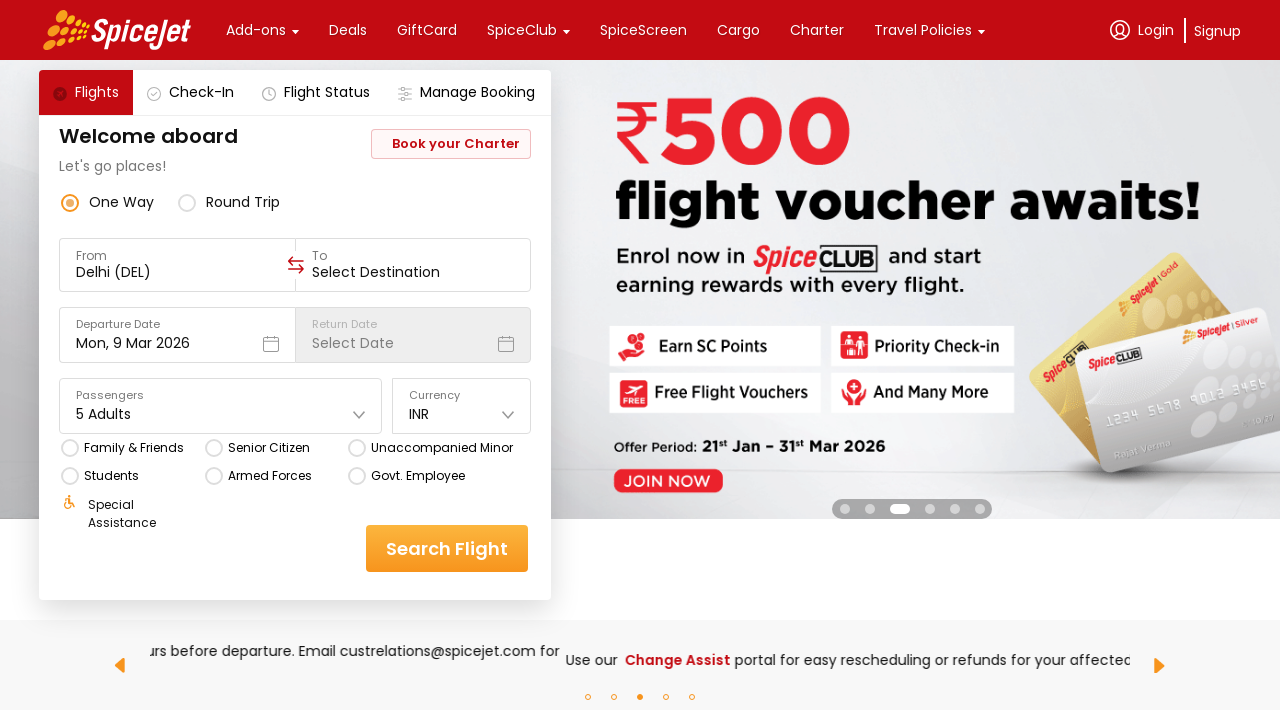